Tests navigation from demoqa.com to toolsqa.com by clicking the banner, switching tabs, and performing a search

Starting URL: https://demoqa.com

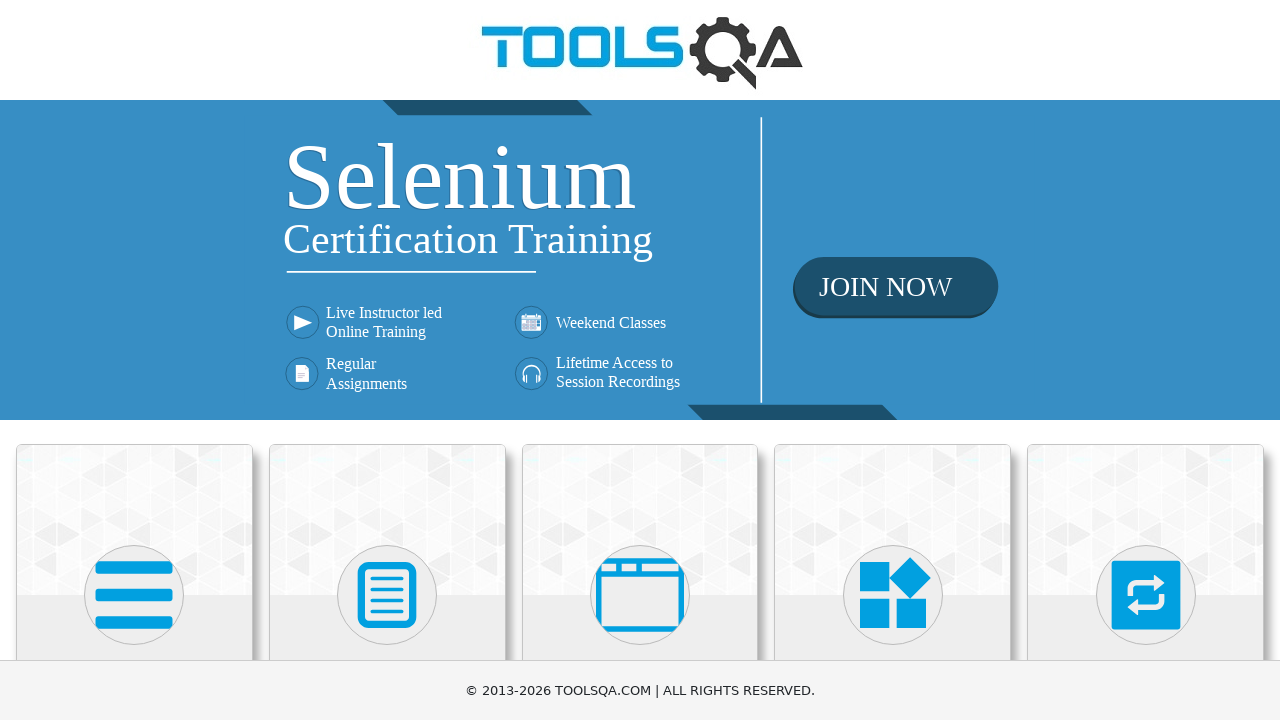

Clicked home banner to navigate to toolsqa.com at (640, 260) on xpath=//div[@class='home-banner']
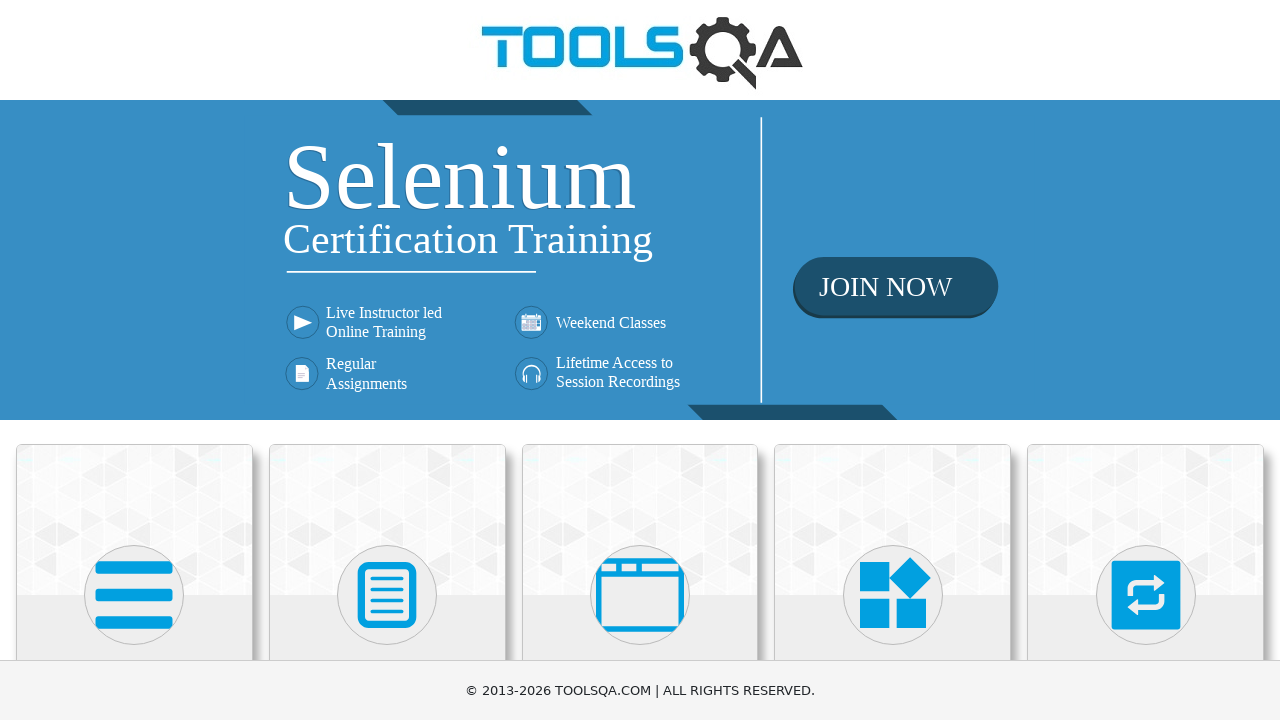

Waited 1 second for new tab to open
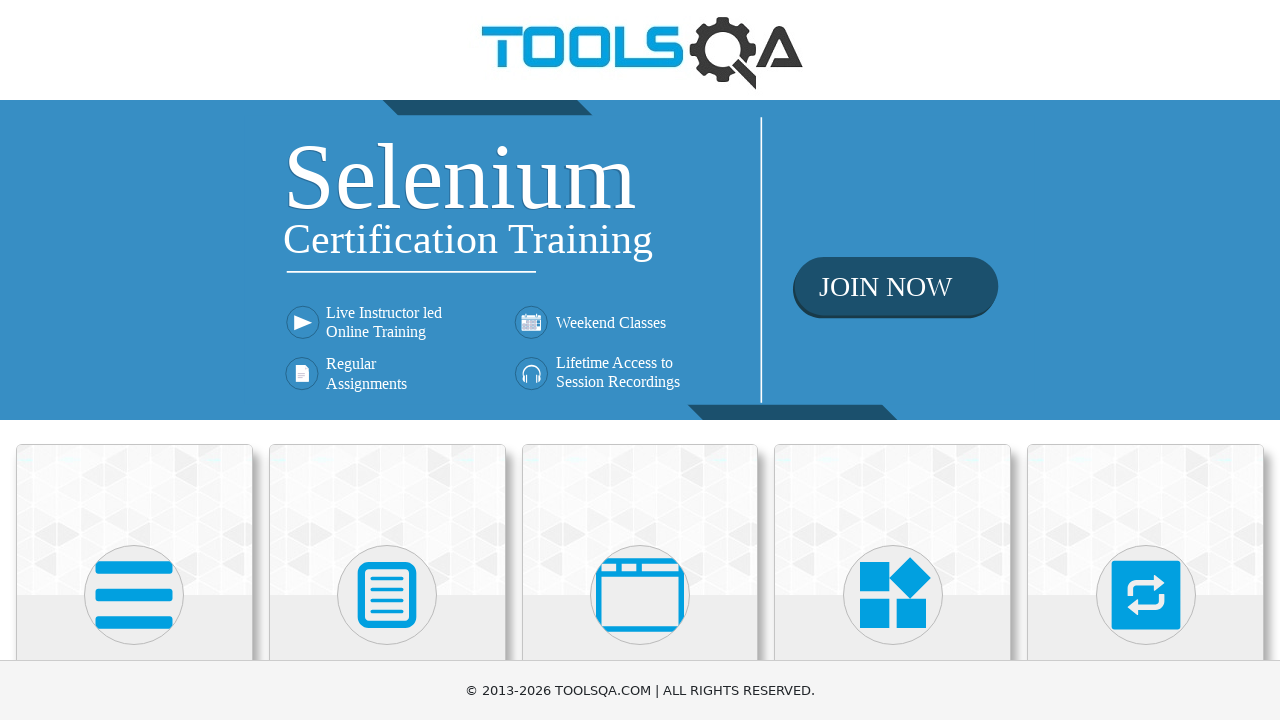

Switched to newly opened tab
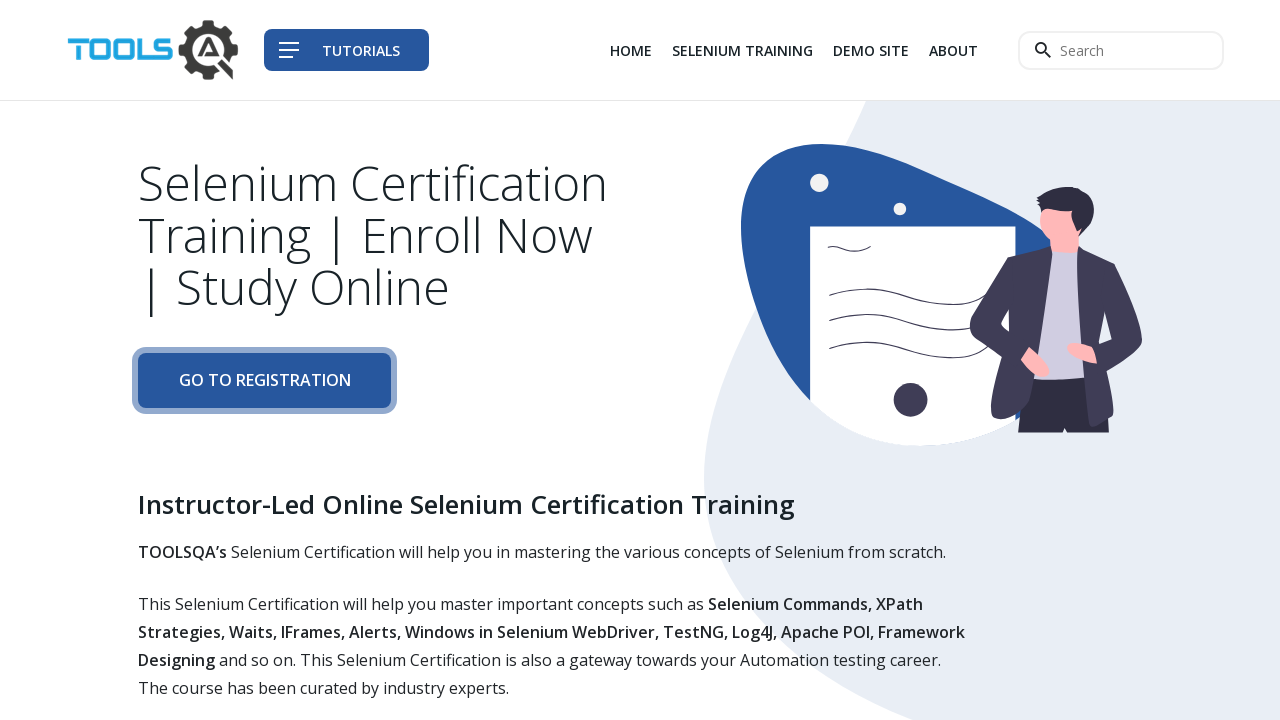

Filled search field with 'selenium' on input.navbar__search--input
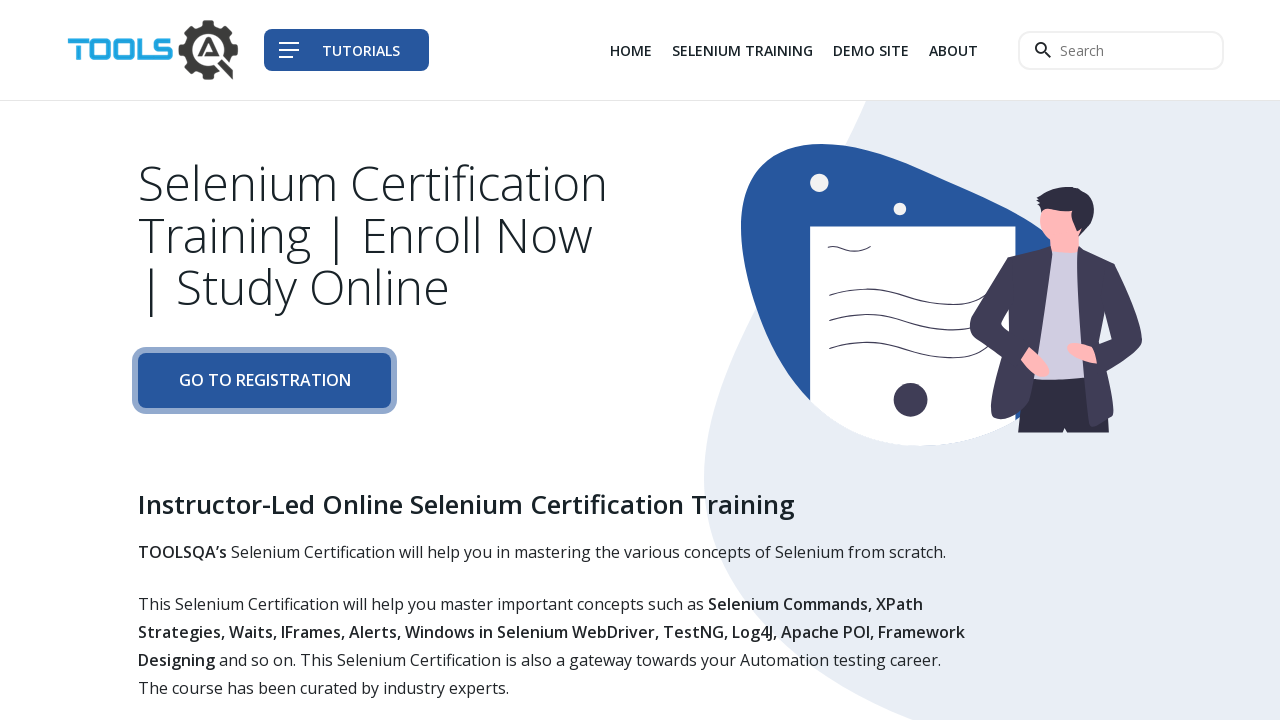

Pressed Enter to submit search for 'selenium' on input.navbar__search--input
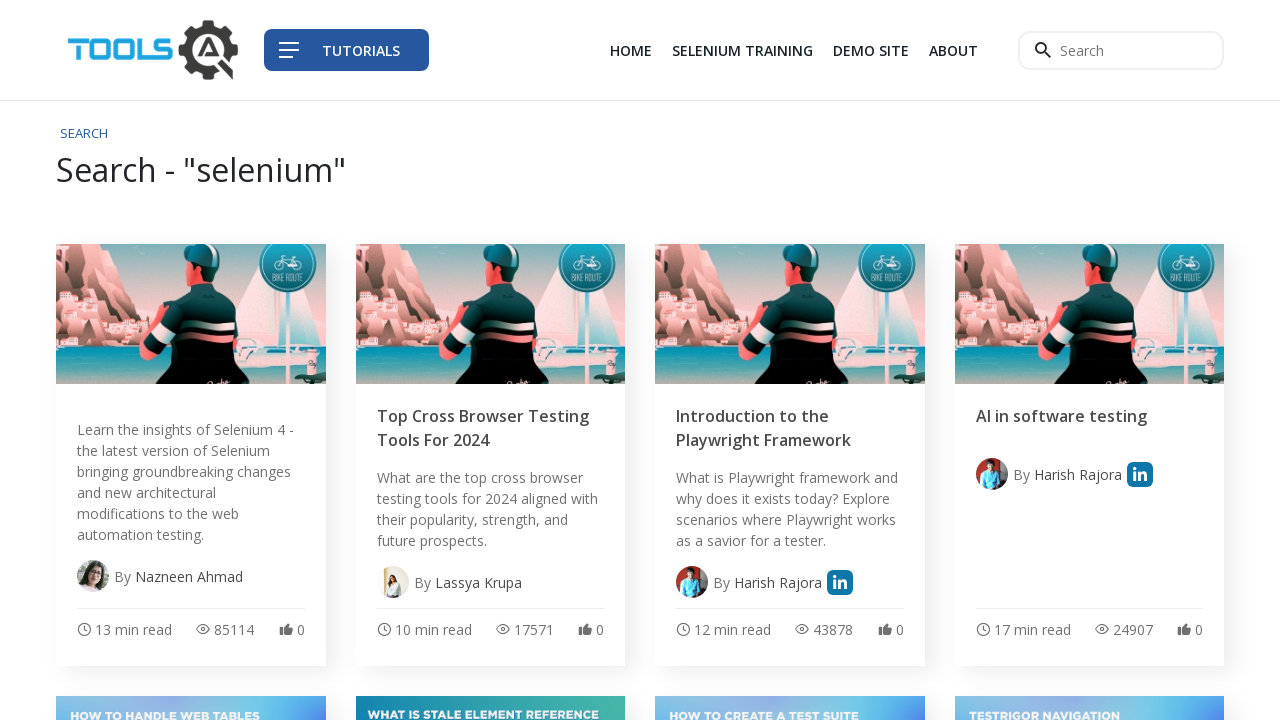

Search results page loaded successfully
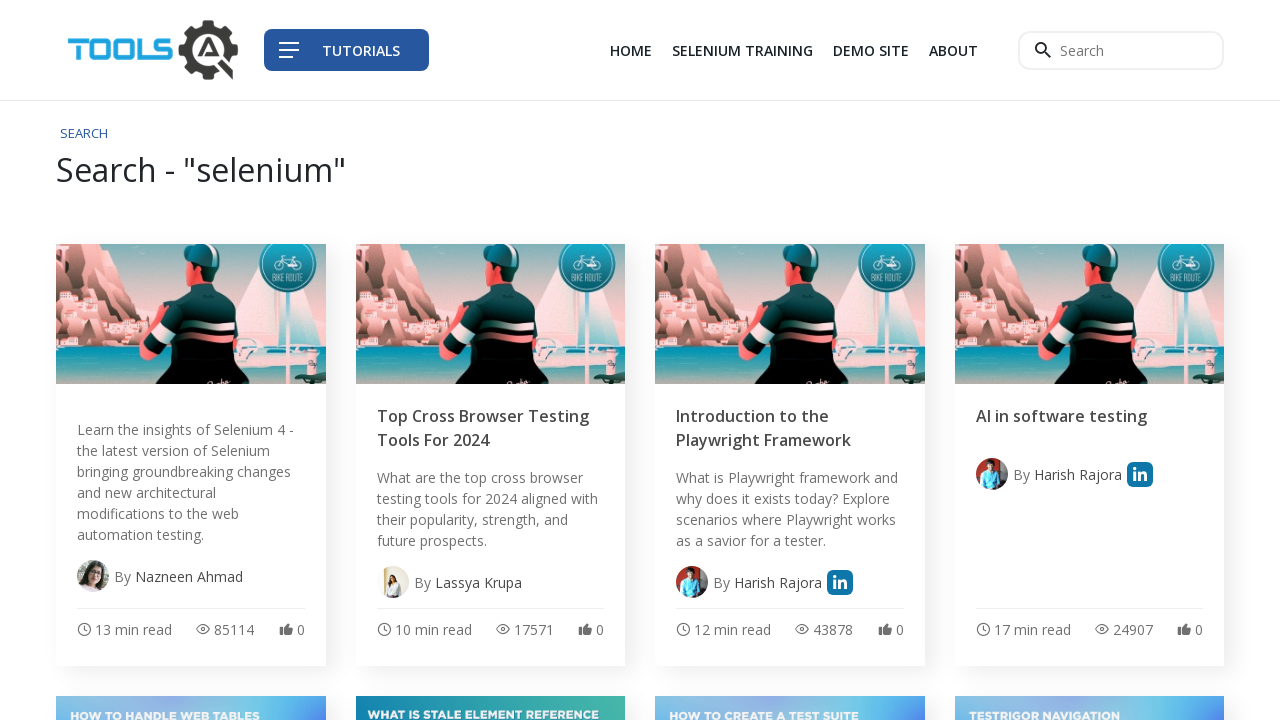

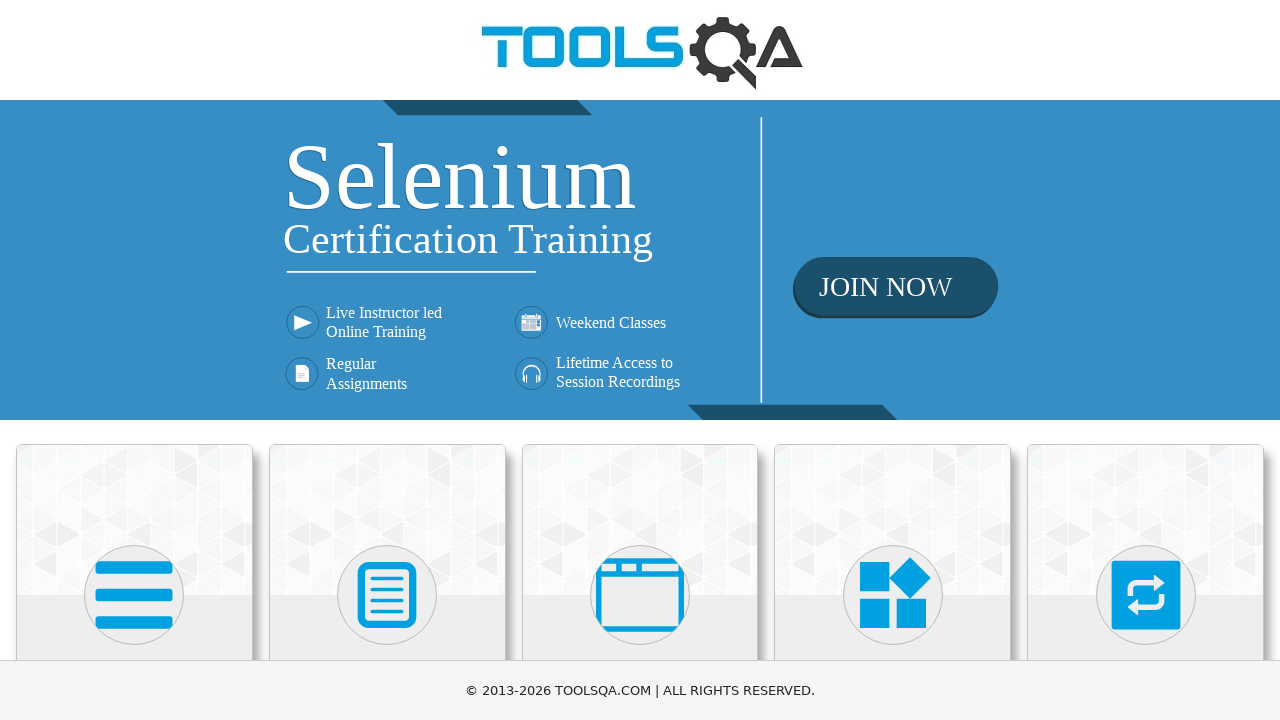